Navigates to the Playwright documentation website, clicks the "Get started" link, and verifies the URL contains "intro"

Starting URL: https://playwright.dev/

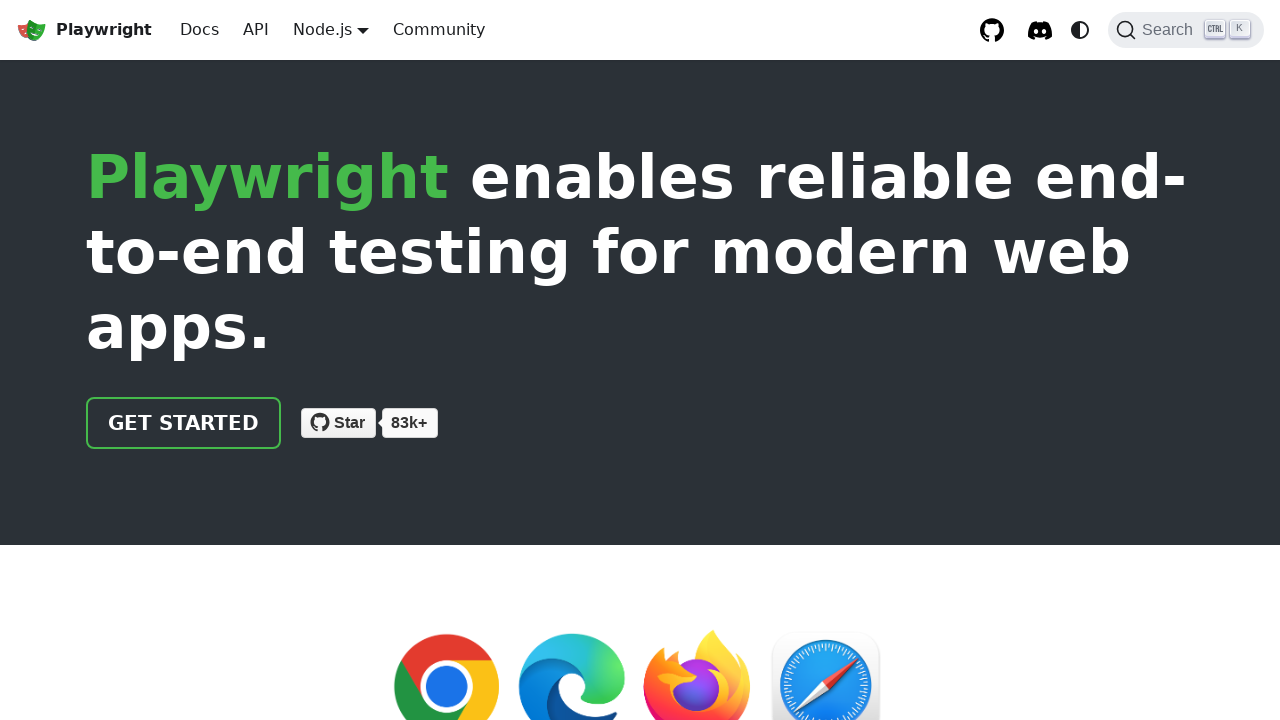

Navigated to Playwright documentation homepage
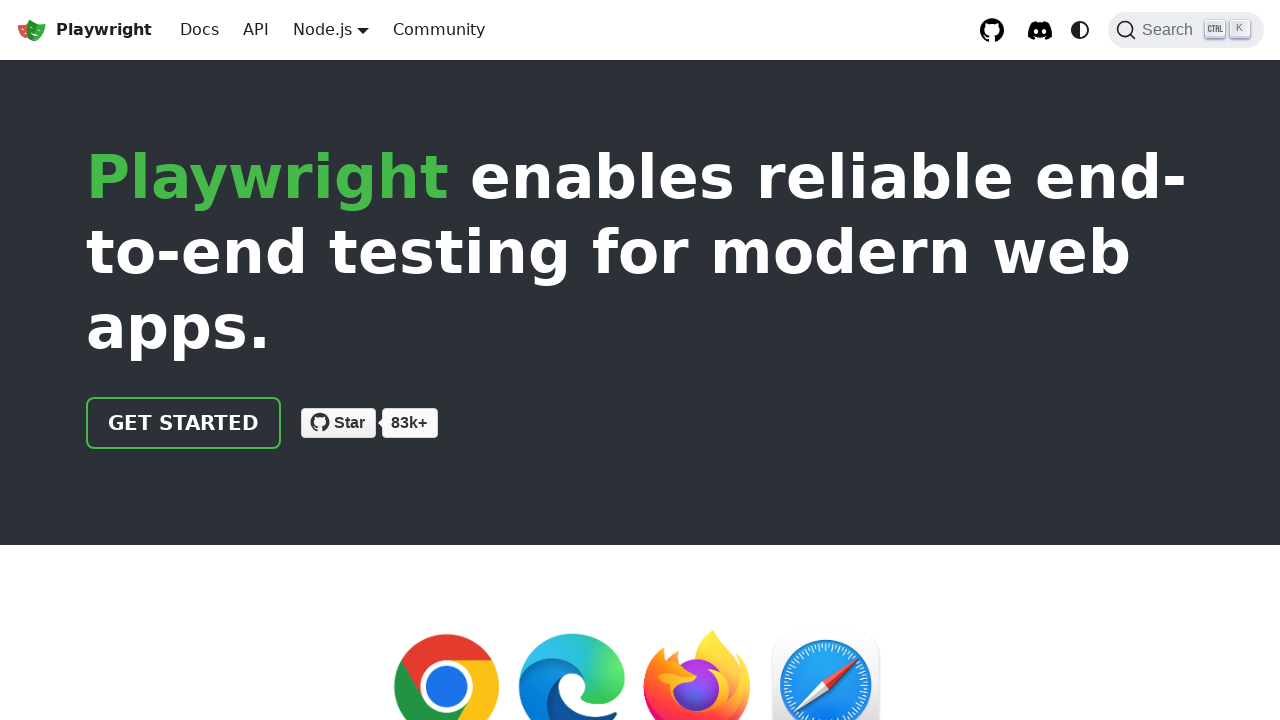

Clicked the 'Get started' link at (184, 423) on internal:role=link[name="Get started"i]
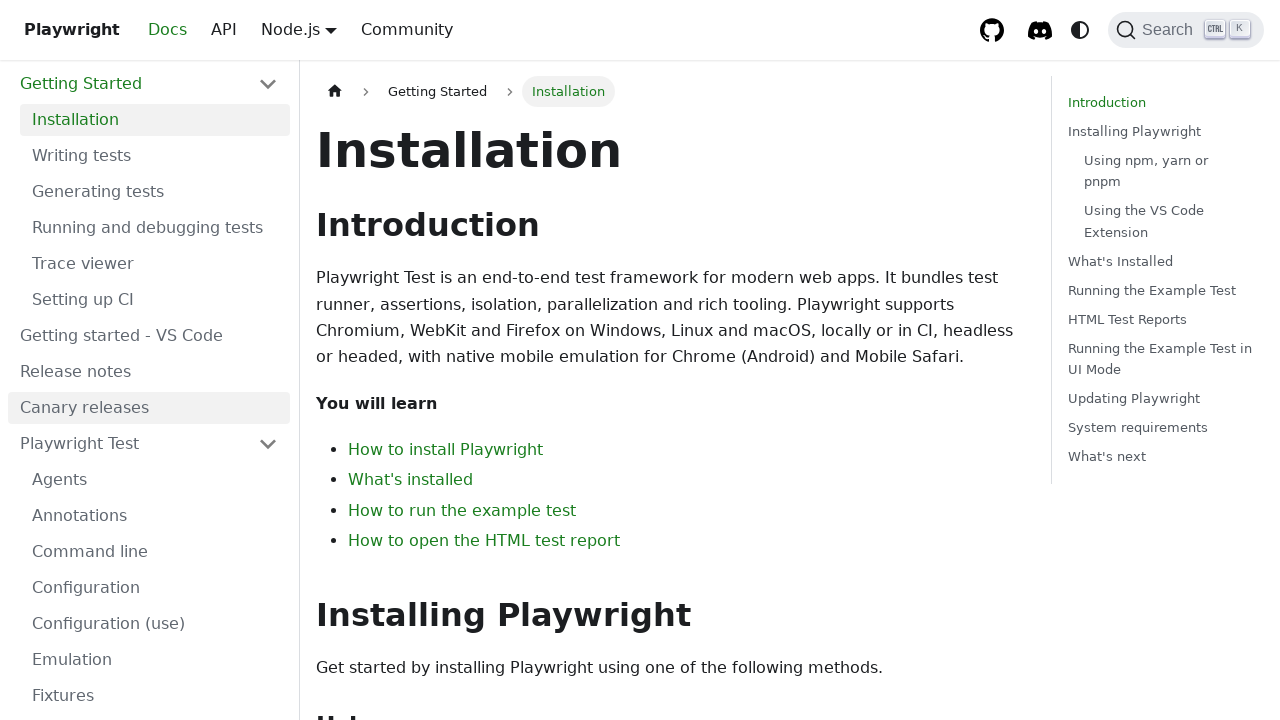

Verified URL contains 'intro'
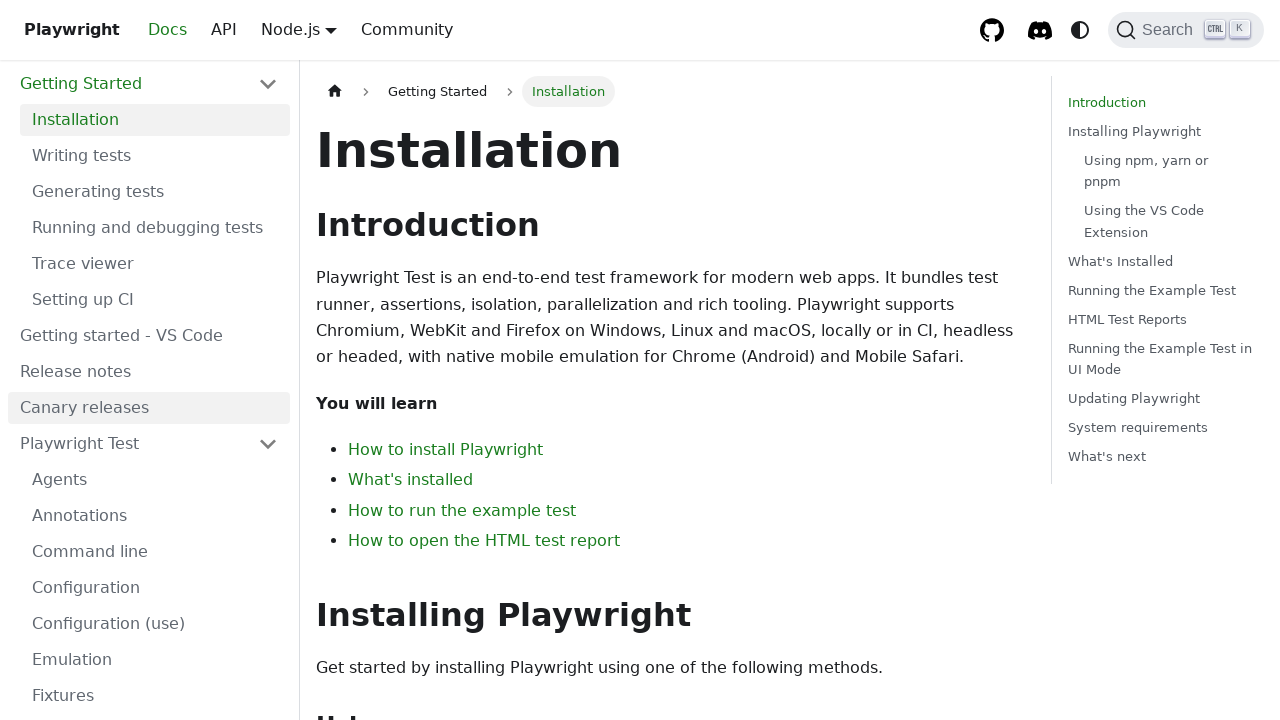

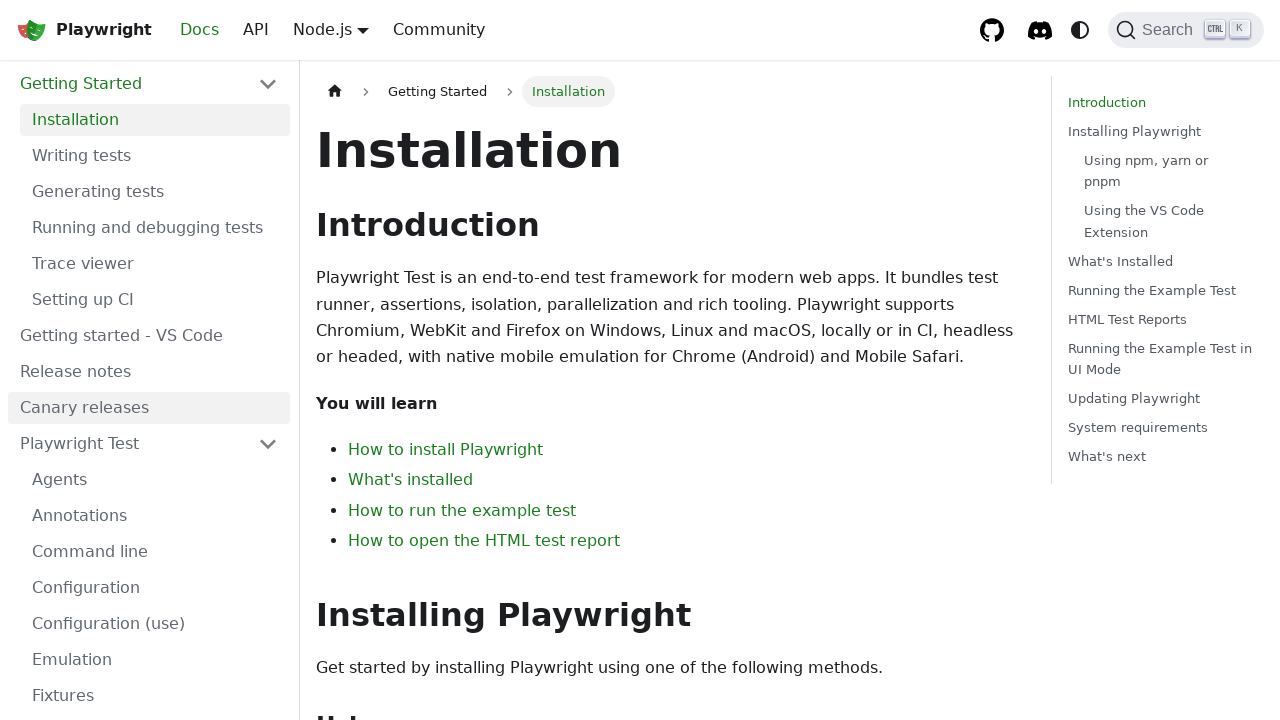